Tests an e-commerce flow by adding specific vegetables to cart, proceeding to checkout, and applying a promo code

Starting URL: https://rahulshettyacademy.com/seleniumPractise/#/

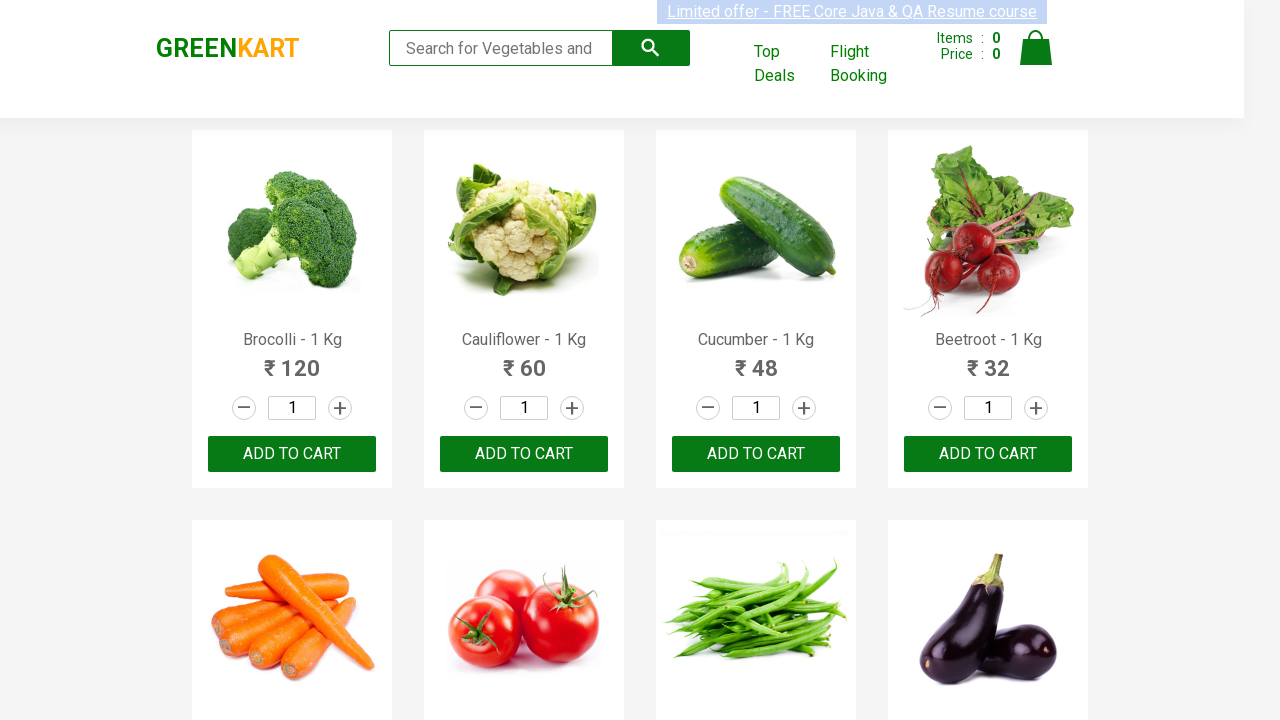

Waited for page to load (2 second timeout)
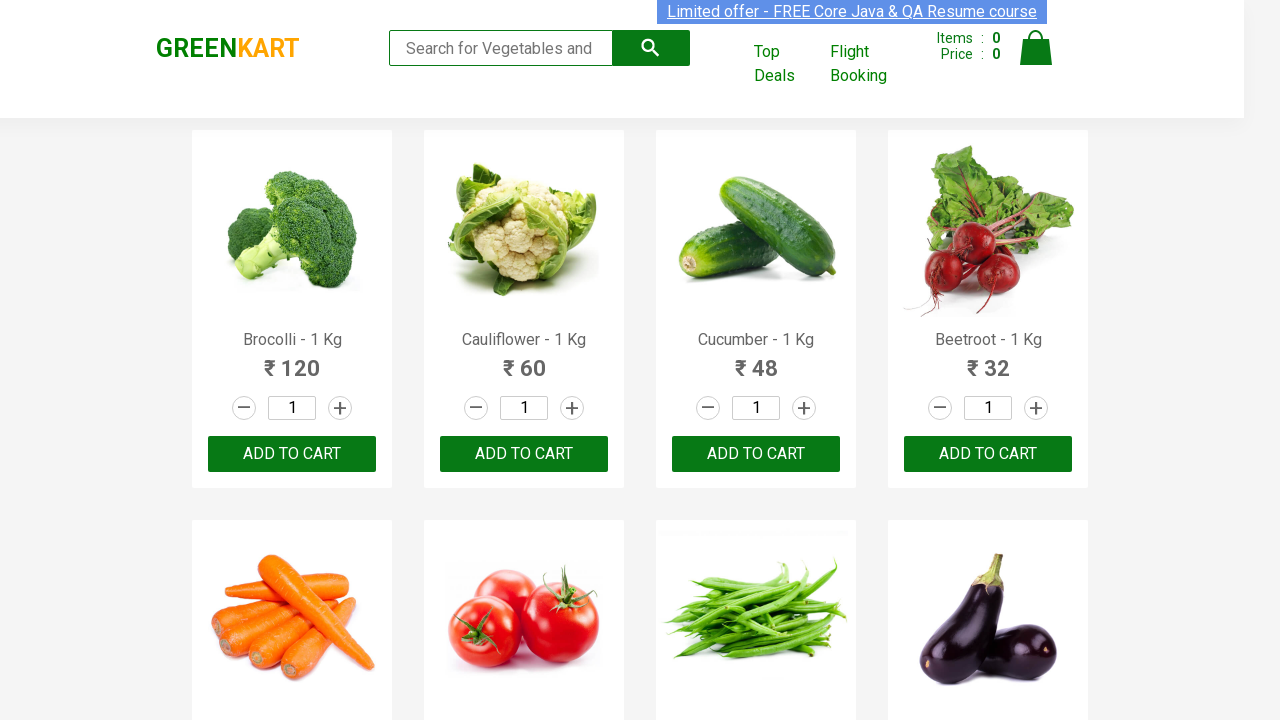

Retrieved all product elements from page
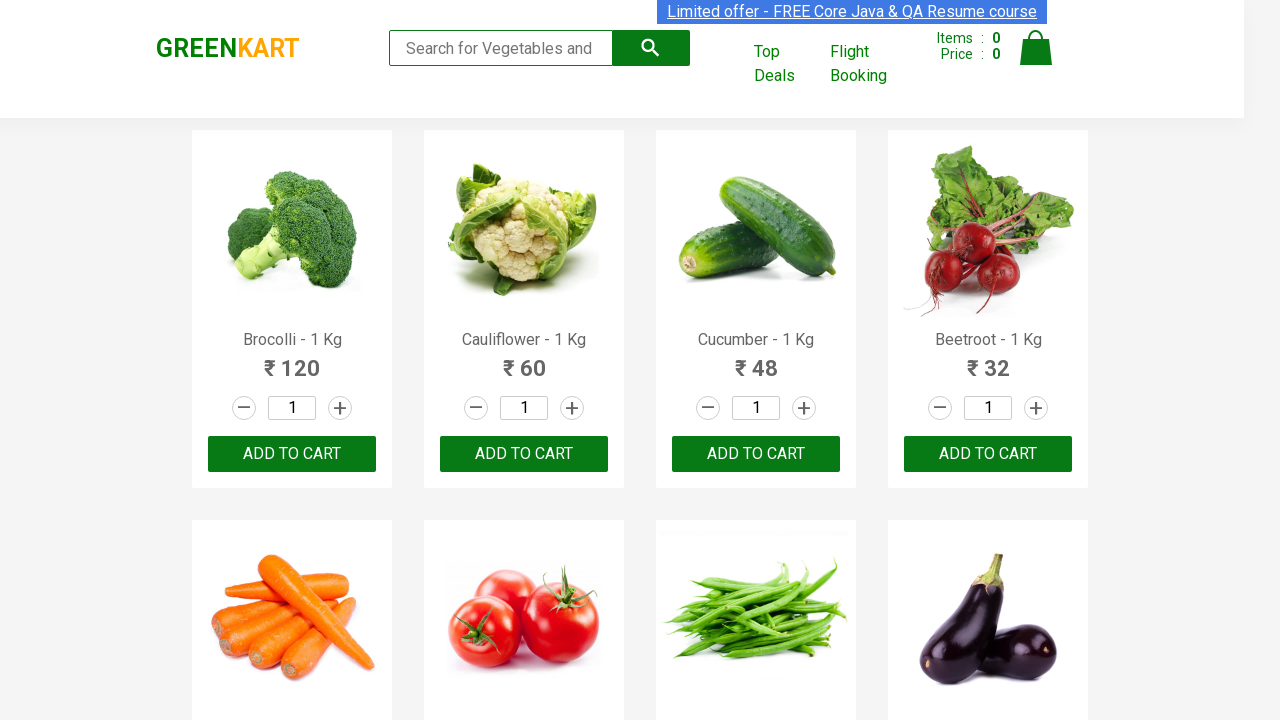

Added Brocolli to cart at (292, 454) on xpath=//div[@class='product-action']/button >> nth=0
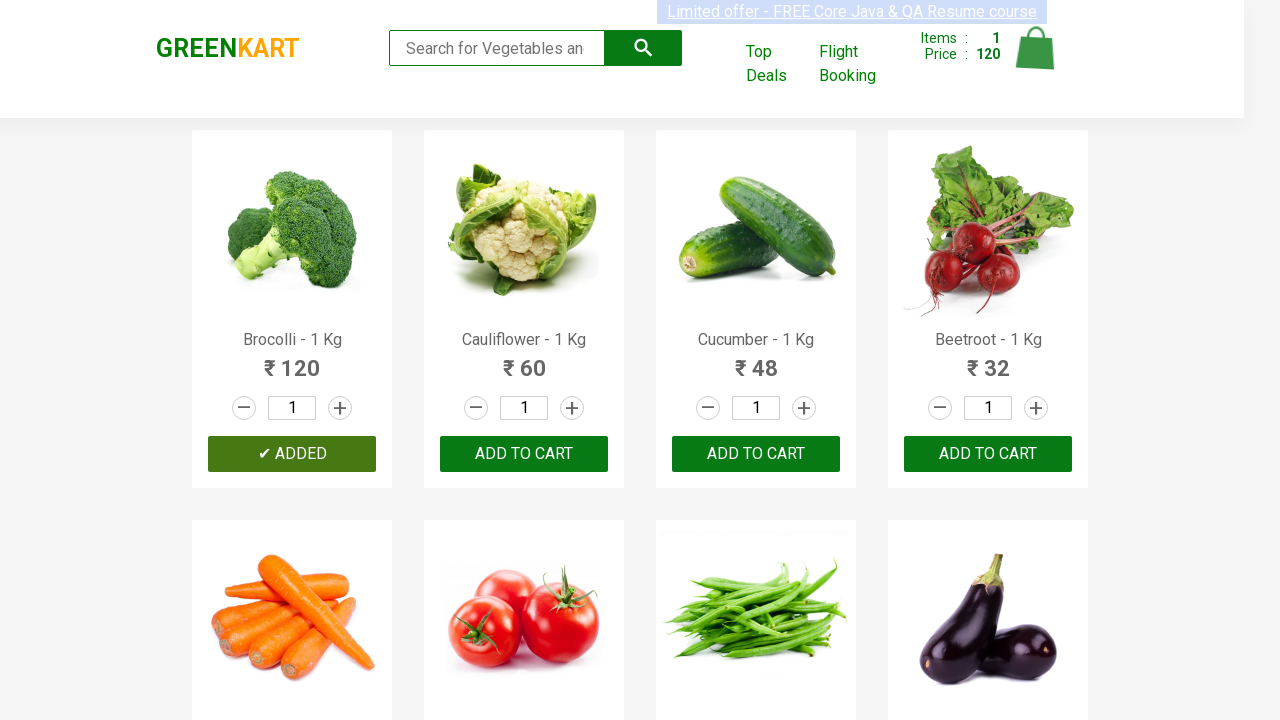

Added Cauliflower to cart at (524, 454) on xpath=//div[@class='product-action']/button >> nth=1
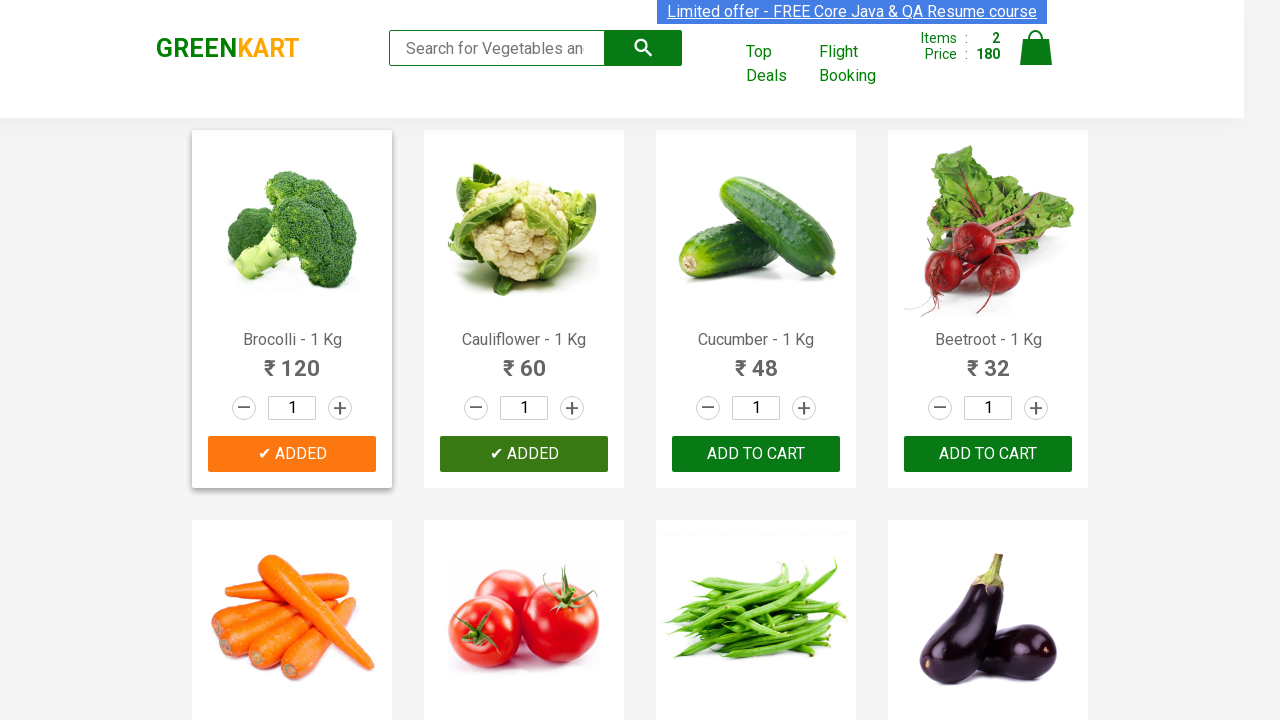

Added Cucumber to cart at (756, 454) on xpath=//div[@class='product-action']/button >> nth=2
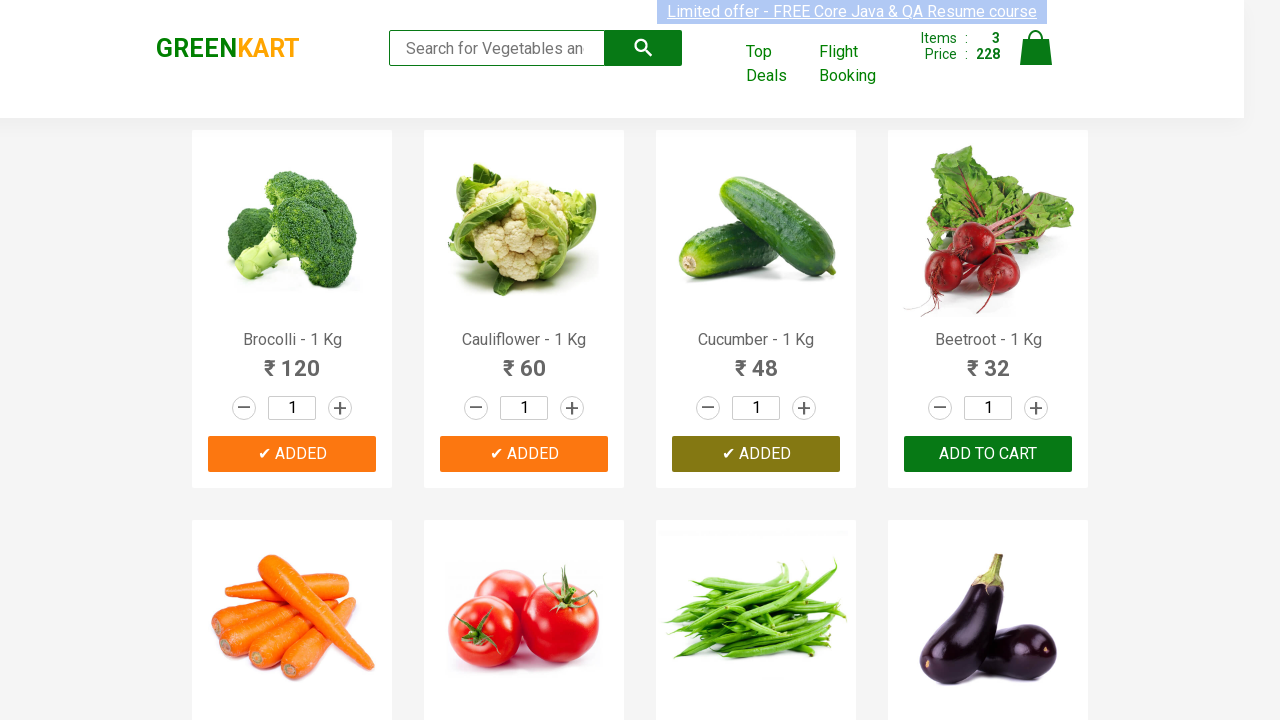

Clicked on cart icon at (1036, 48) on xpath=//img[@alt='Cart']
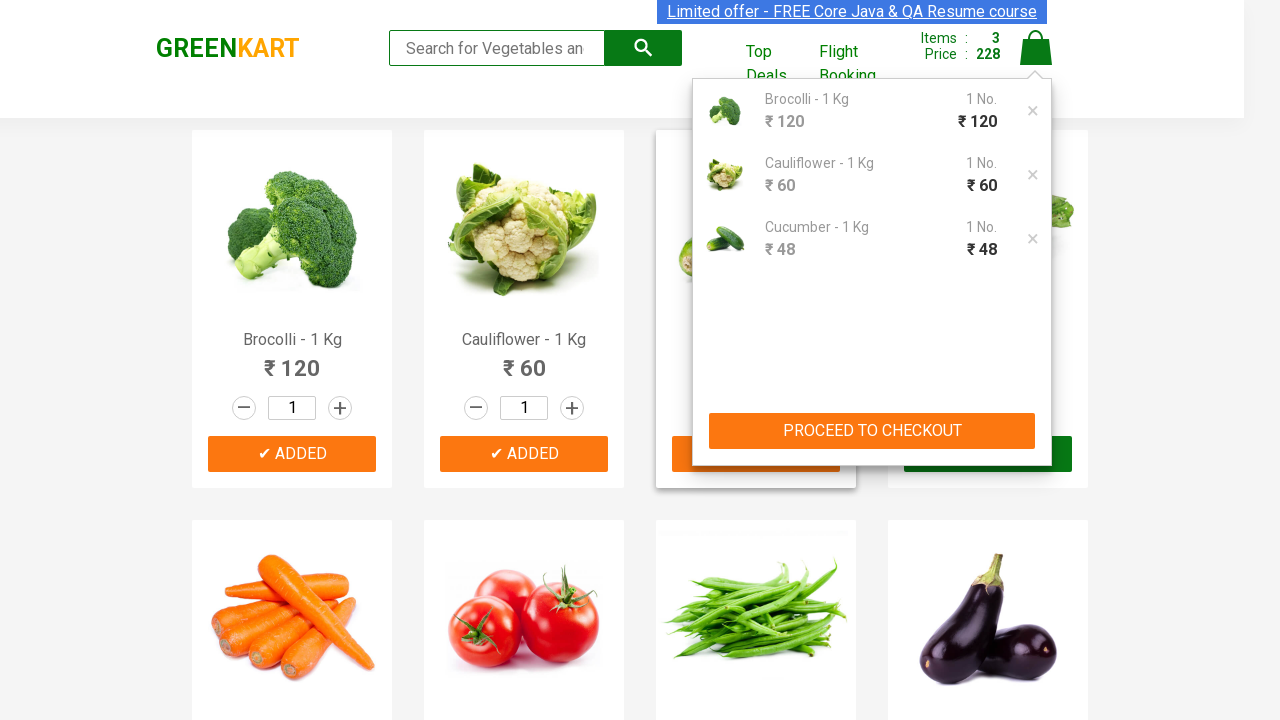

Clicked PROCEED TO CHECKOUT button at (872, 431) on xpath=//button[text()='PROCEED TO CHECKOUT']
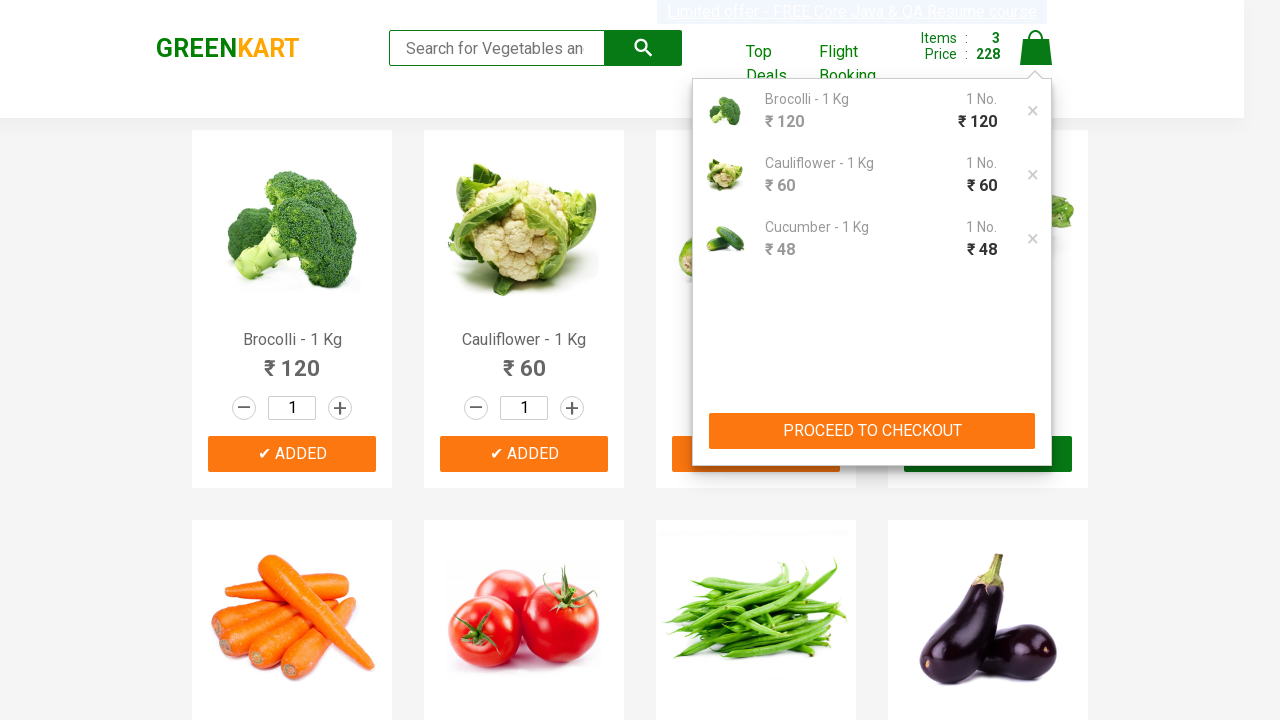

Promo code input field became visible
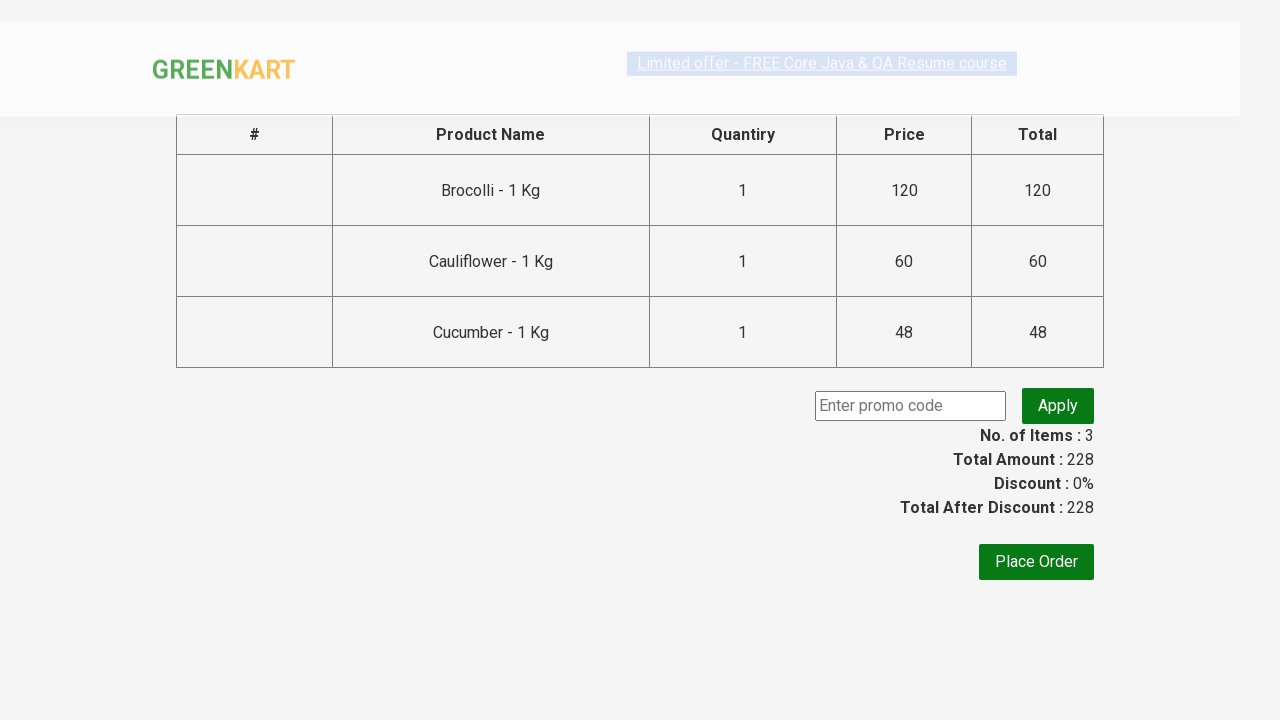

Entered promo code 'rahulshettyacademy' in input field on input.promoCode
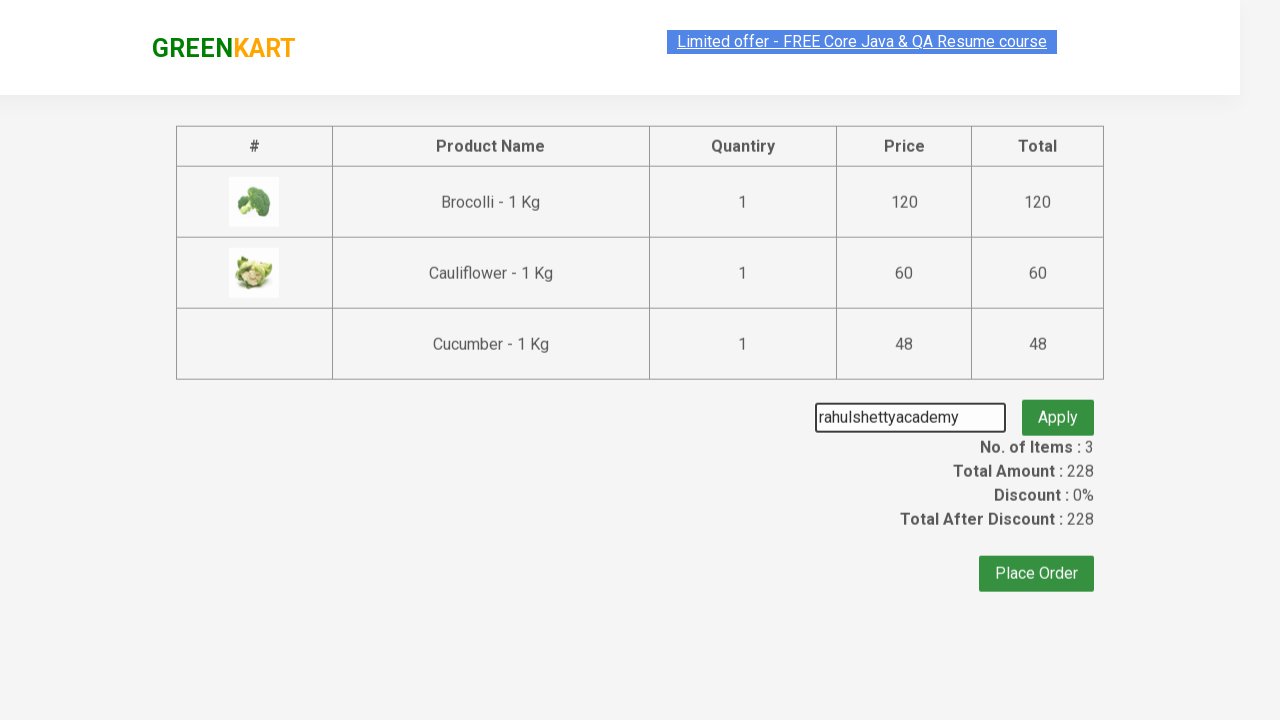

Clicked apply promo code button at (1058, 406) on button.promoBtn
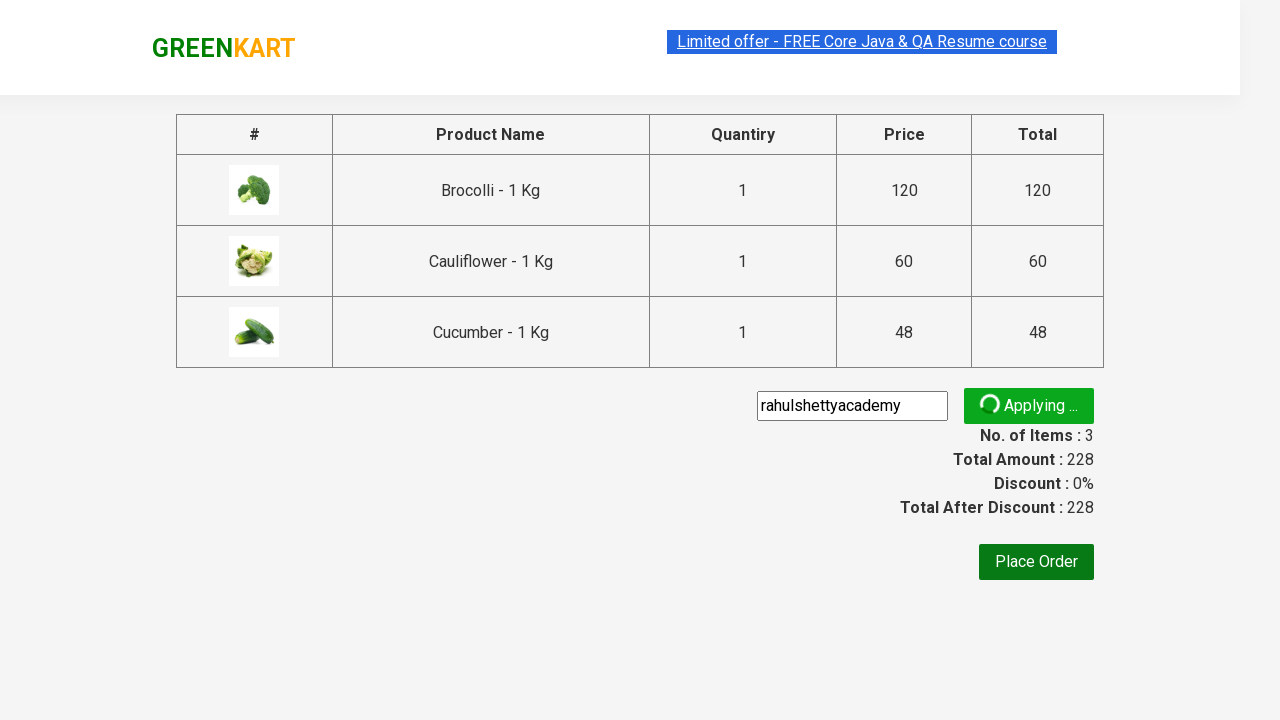

Promo info message appeared on page
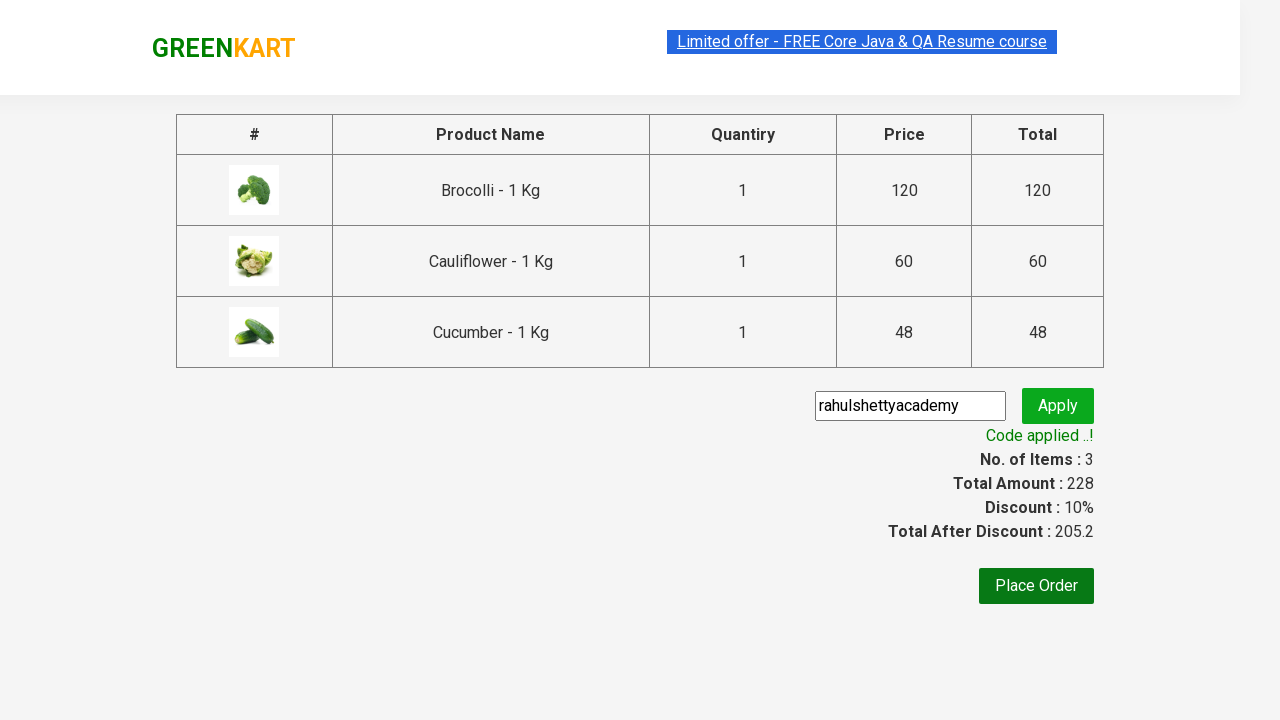

Retrieved promo info text: Code applied ..!
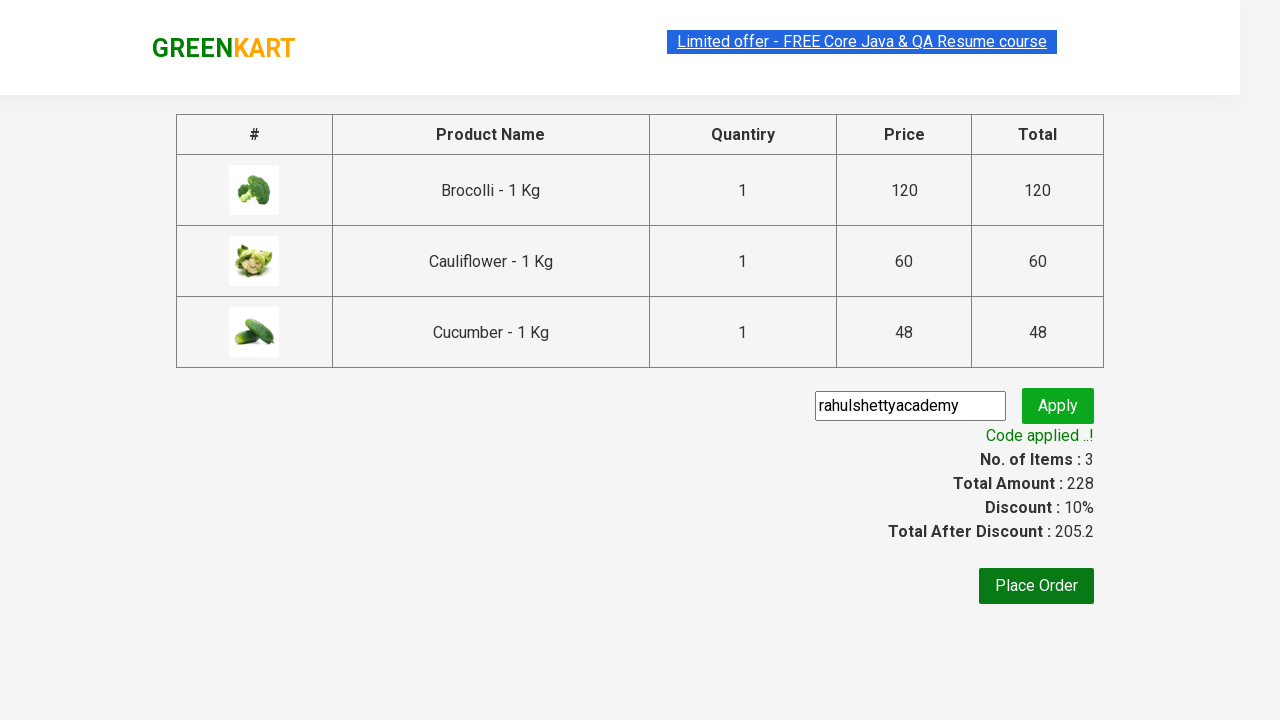

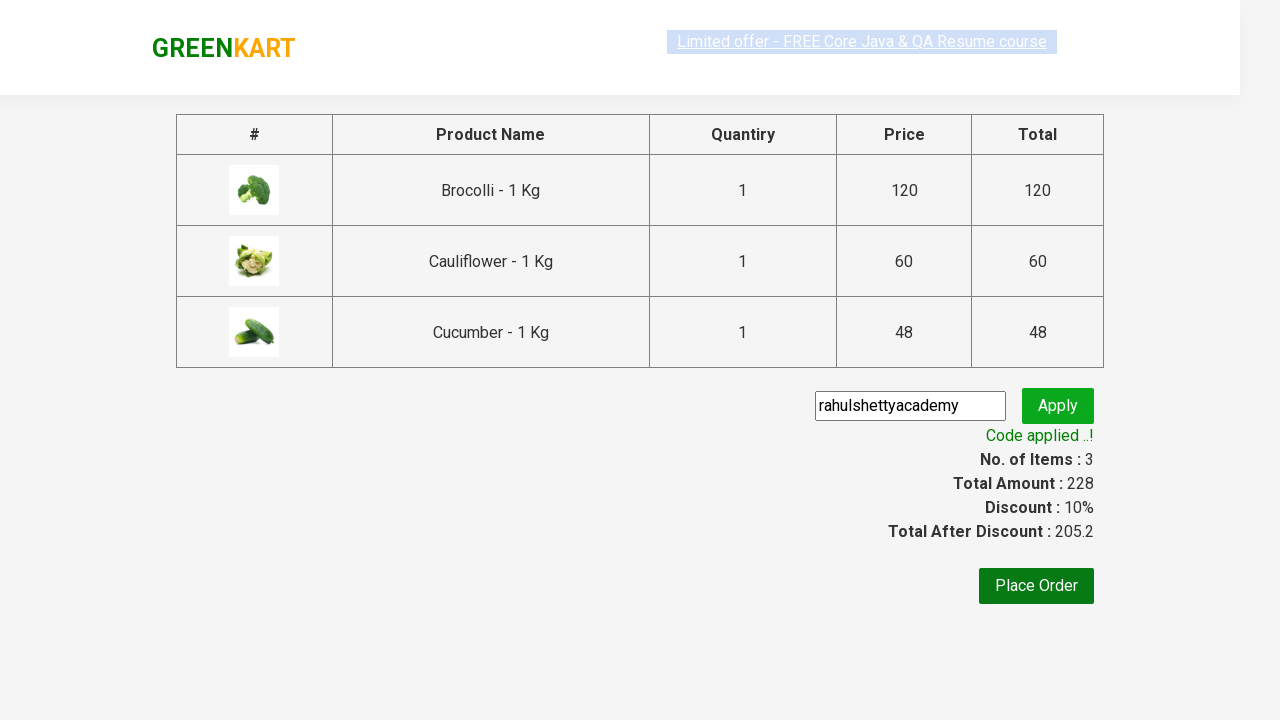